Opens the Buttons section and triggers double-click, right-click, and regular click actions on the respective buttons.

Starting URL: https://demoqa.com/elements

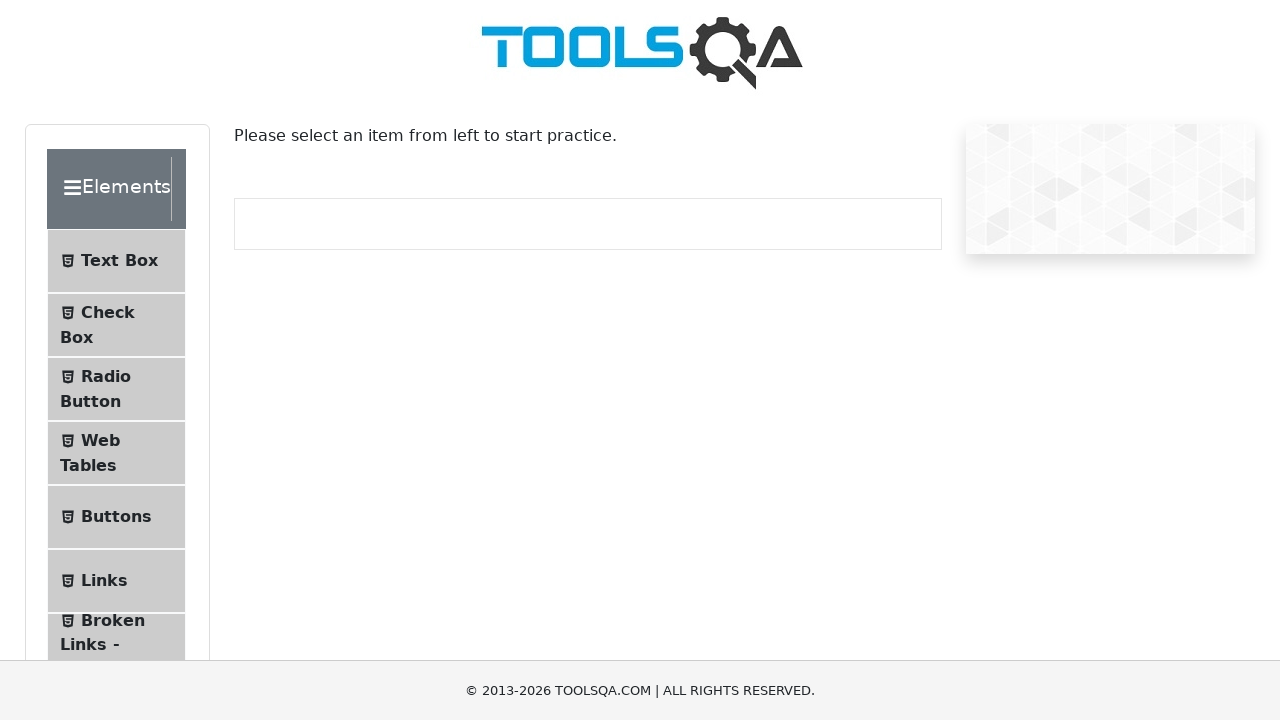

Clicked on Buttons menu item at (116, 517) on internal:text="Buttons"i
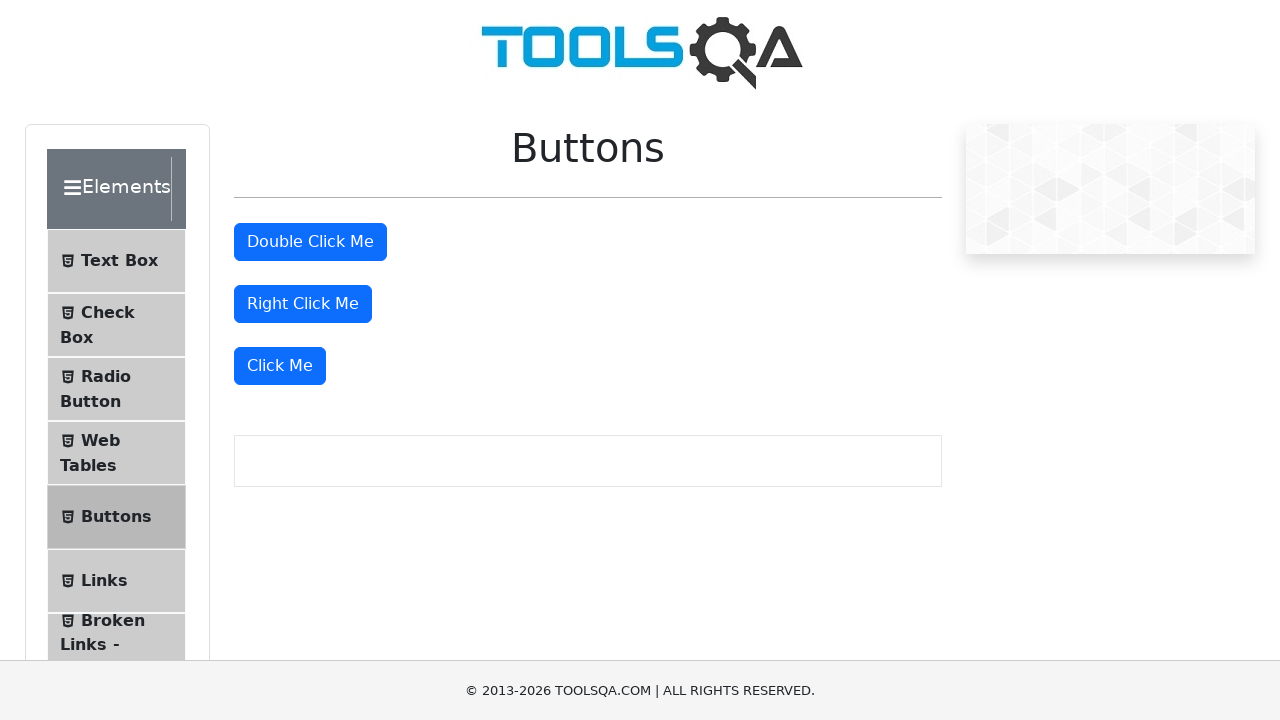

Double-clicked the first button at (310, 242) on .btn-primary >> nth=0
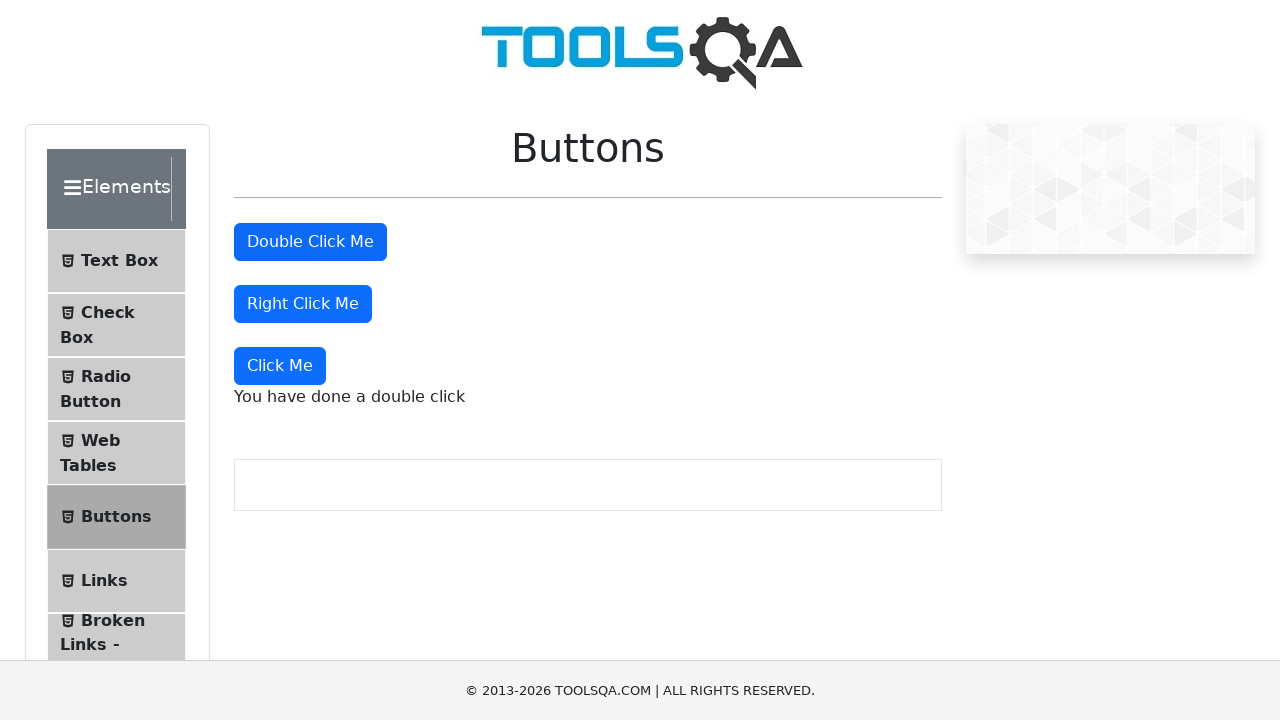

Double-click message appeared
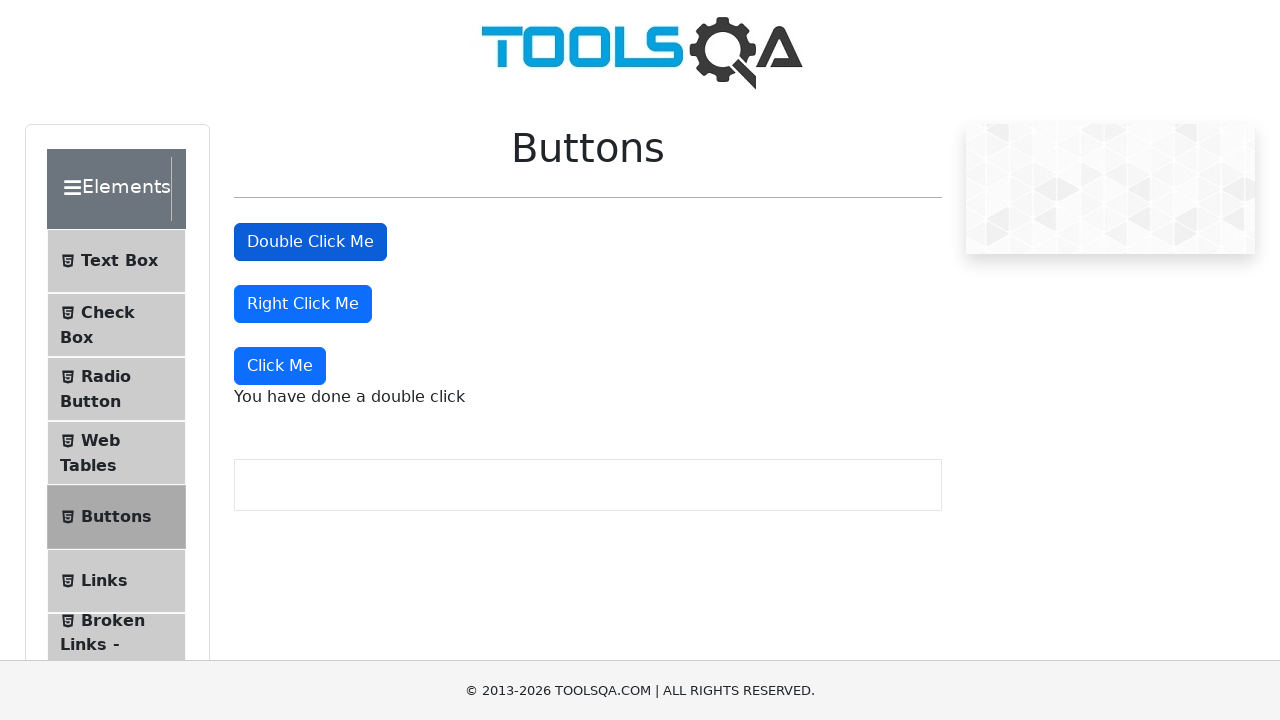

Right-clicked the second button at (303, 304) on .btn-primary >> nth=1
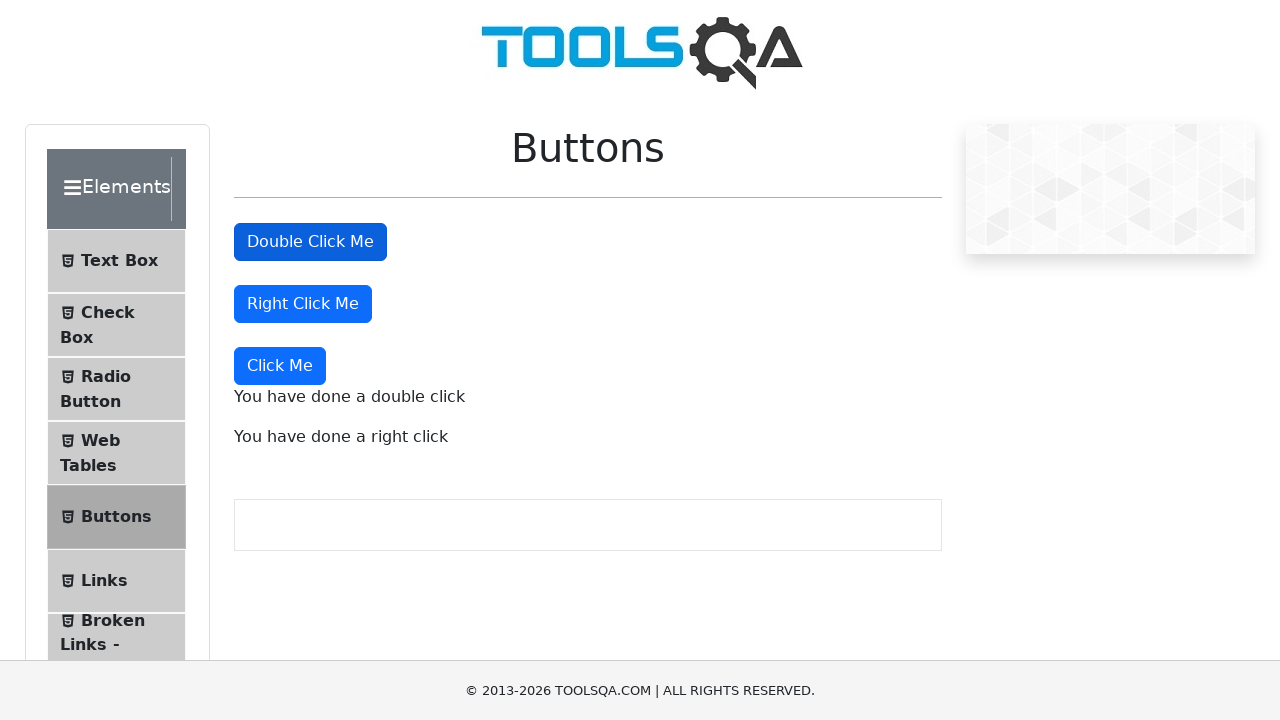

Right-click message appeared
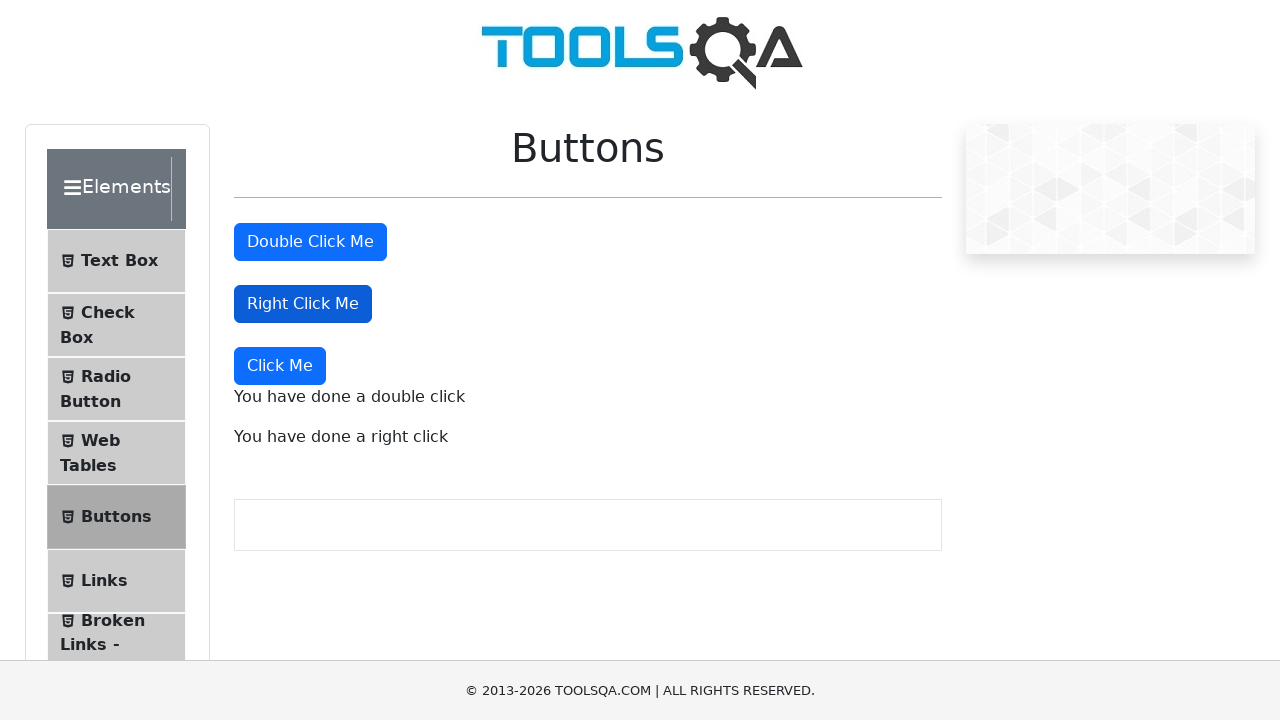

Clicked the third button at (280, 366) on .btn-primary >> nth=2
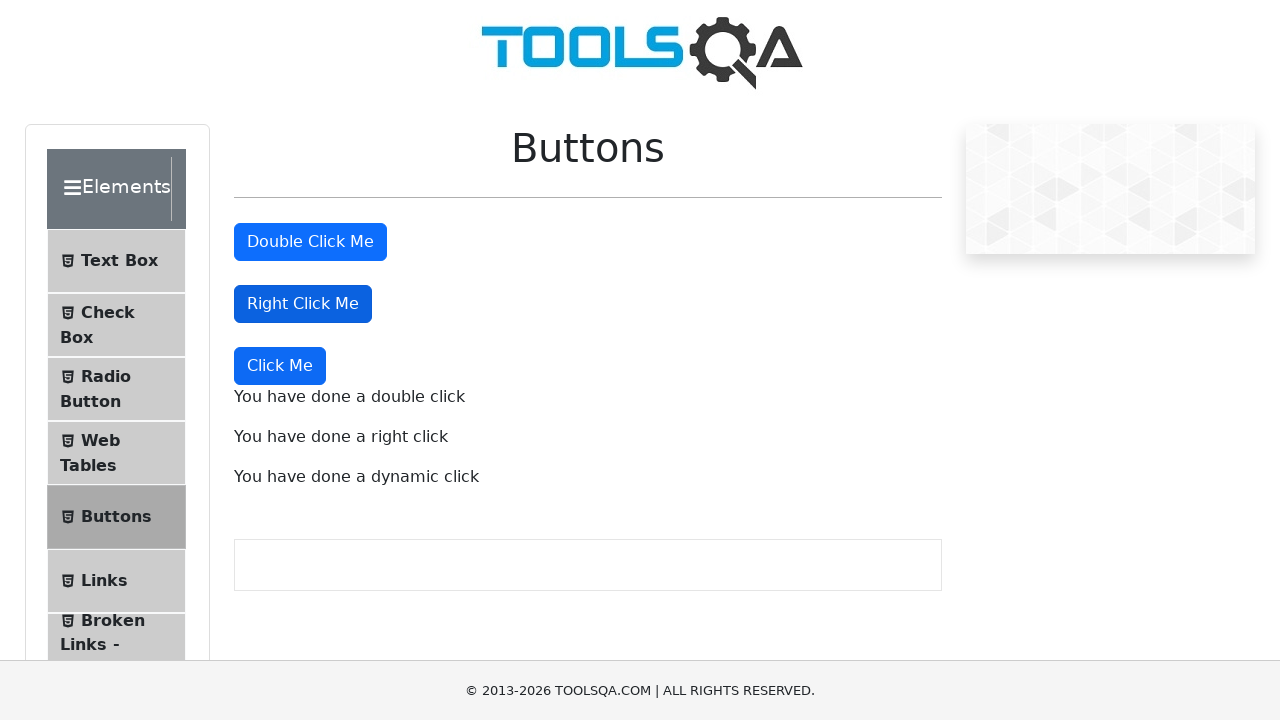

Dynamic click message appeared
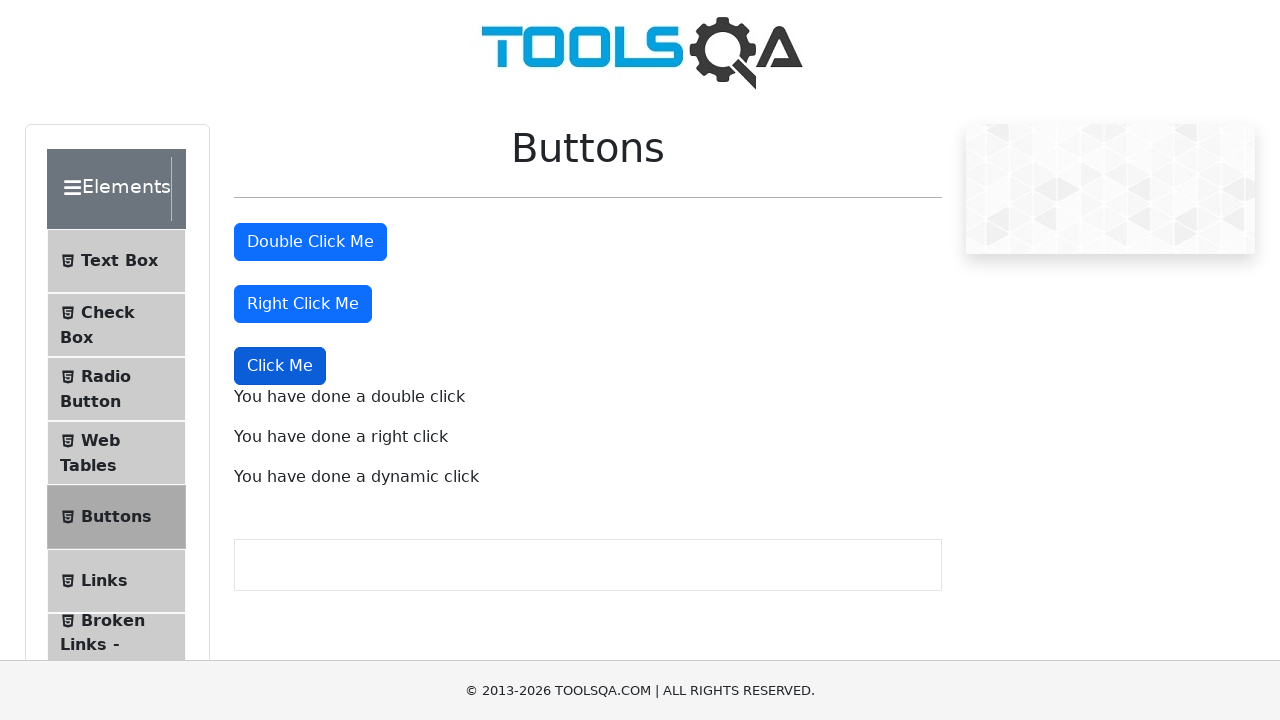

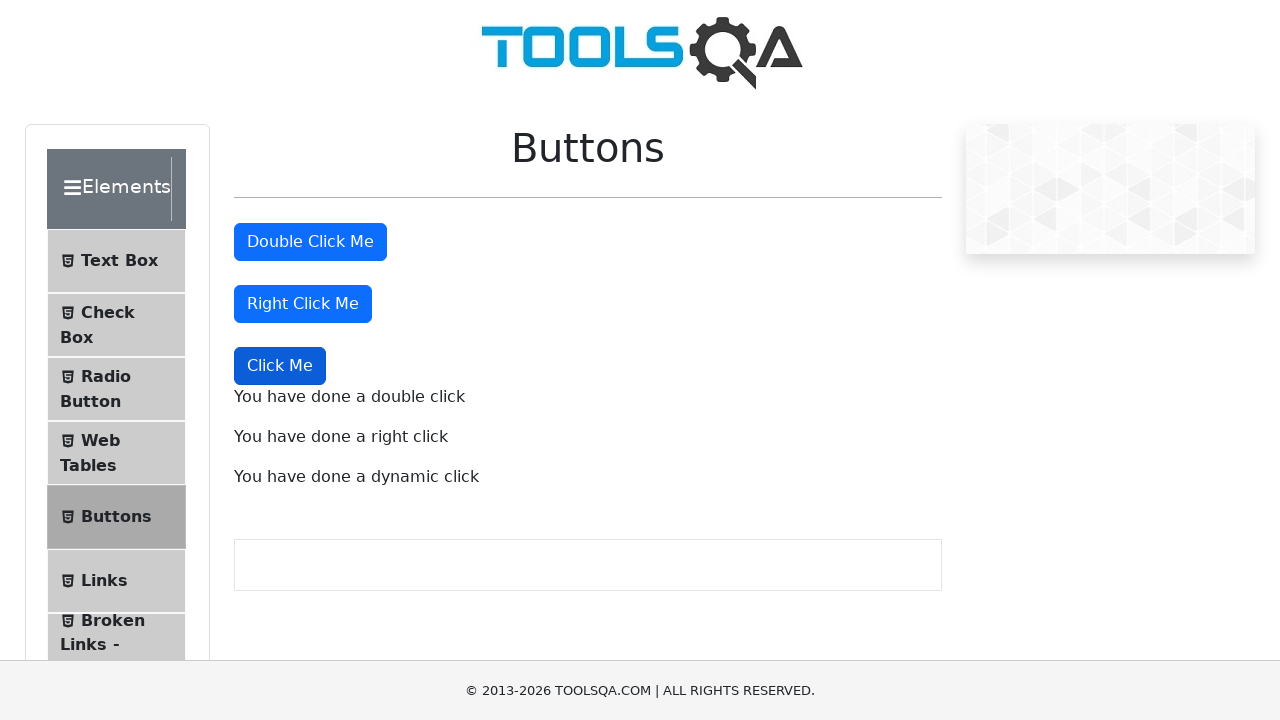